Verifies that the OrangeHRM logo is displayed on the login page

Starting URL: https://opensource-demo.orangehrmlive.com/web/index.php/auth/login

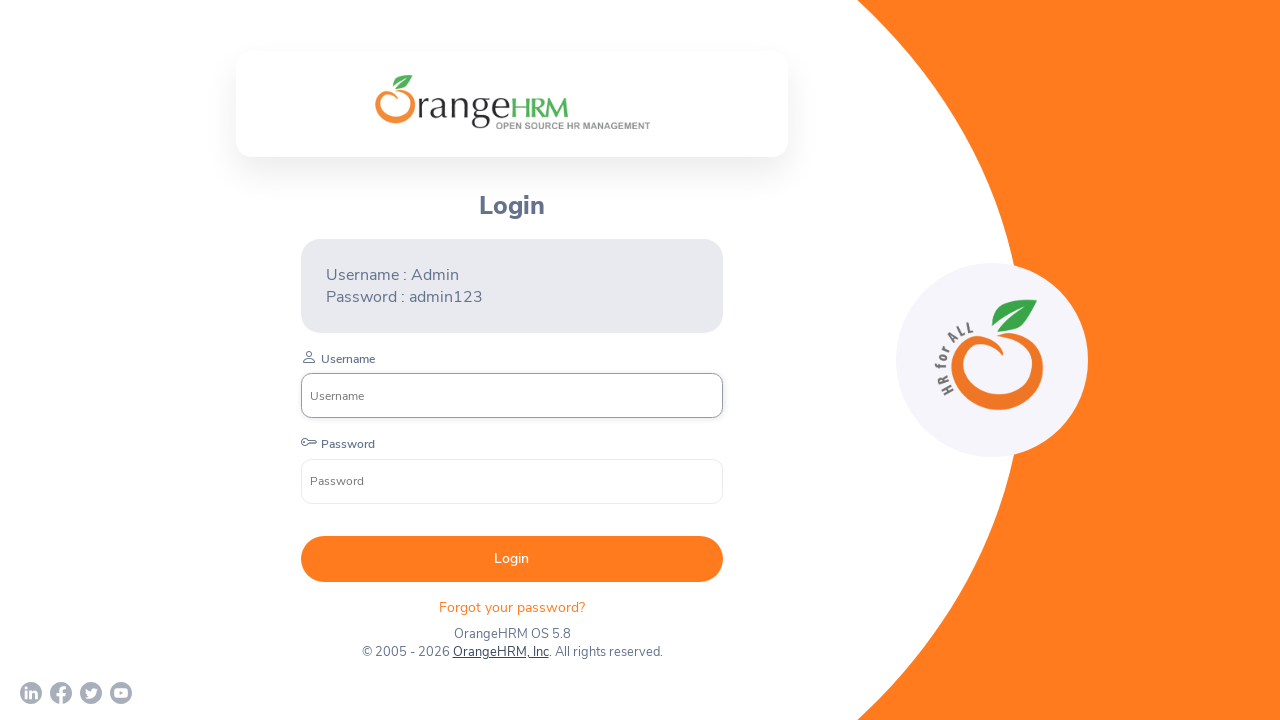

Navigated to OrangeHRM login page
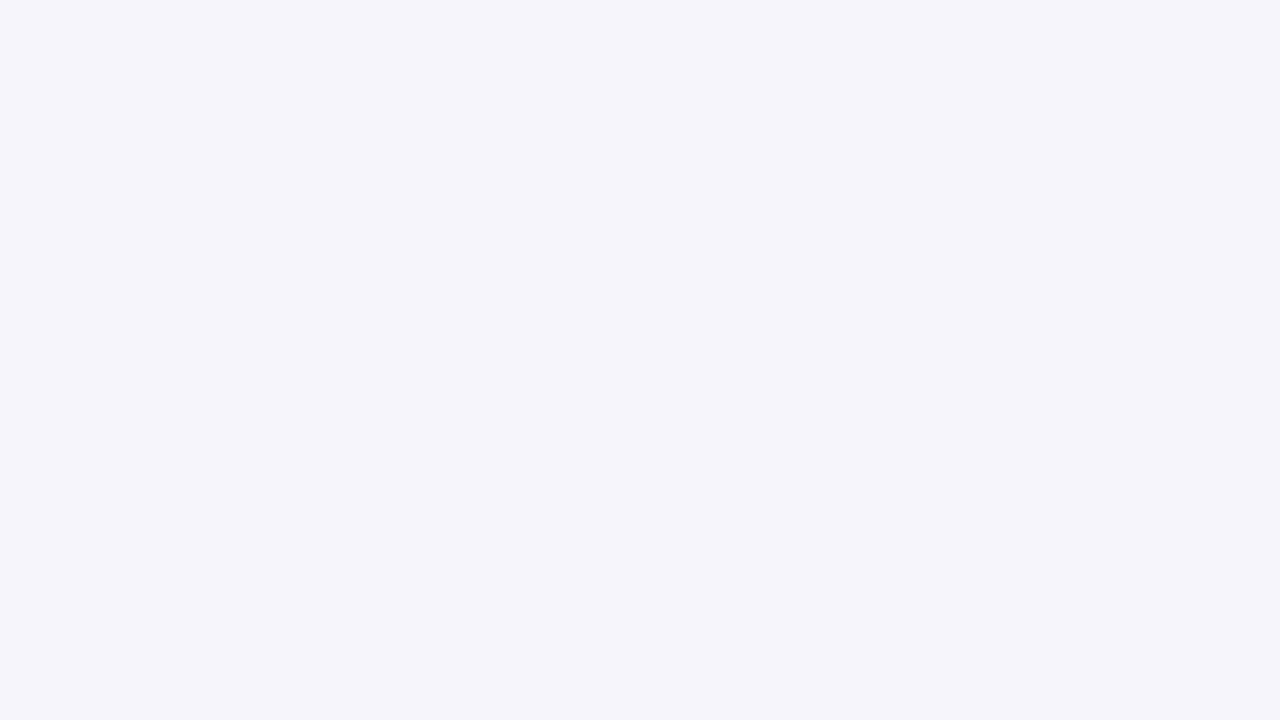

Located OrangeHRM logo element
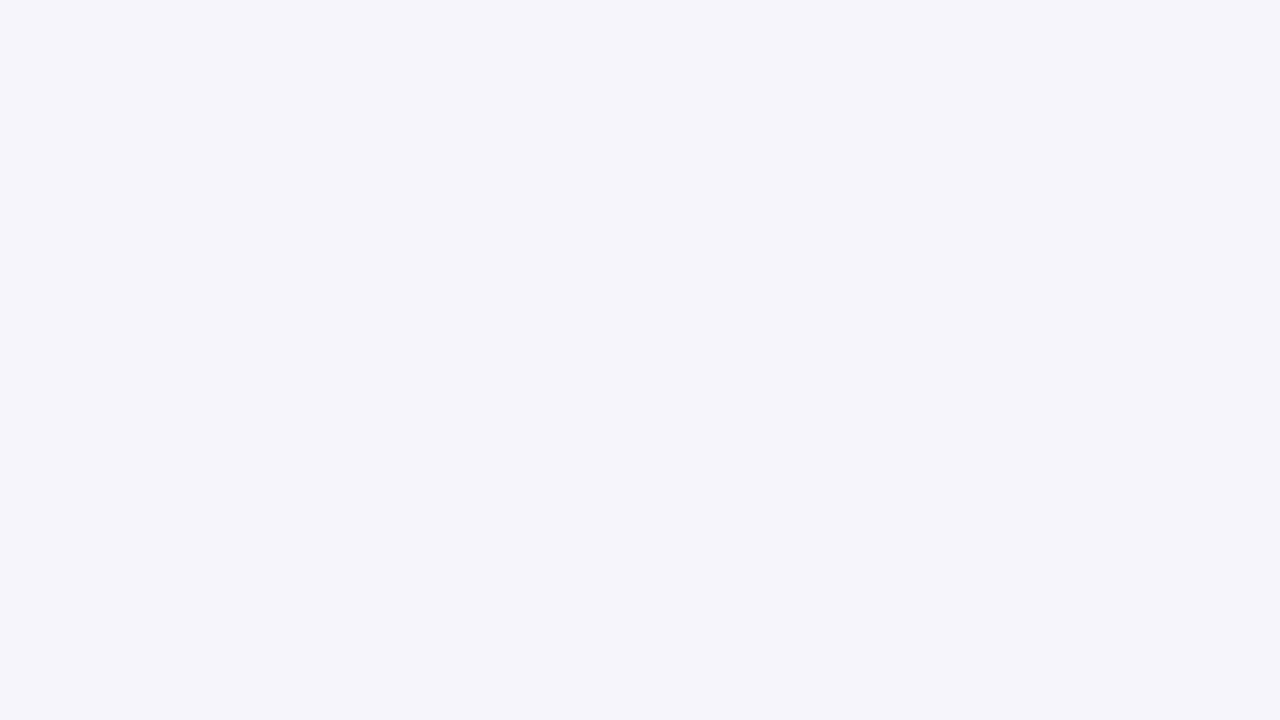

OrangeHRM logo became visible
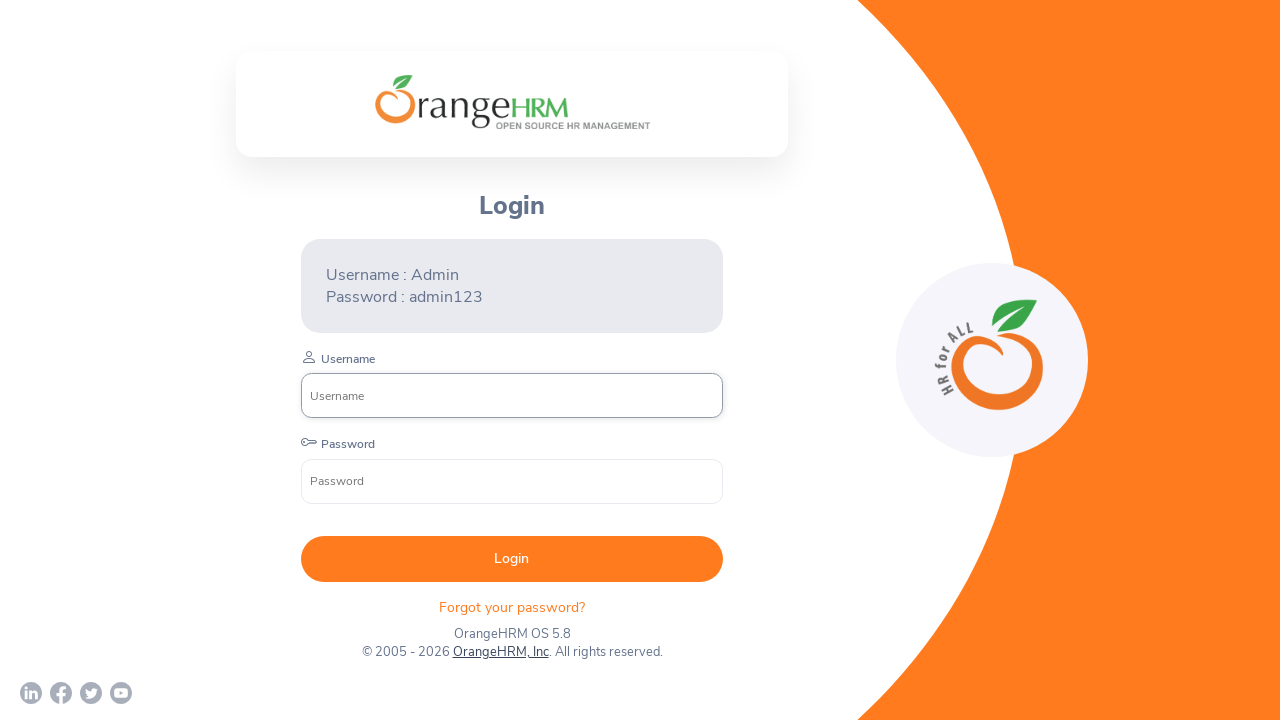

Verified that OrangeHRM logo is displayed on the login page
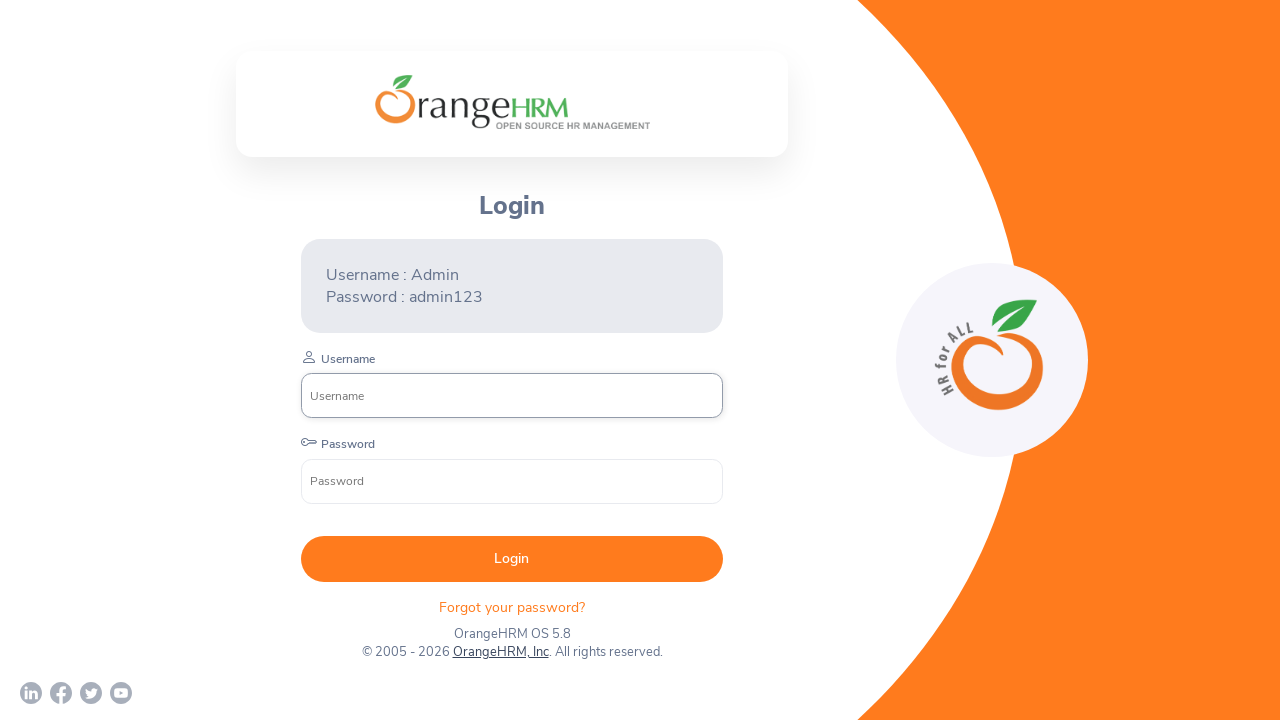

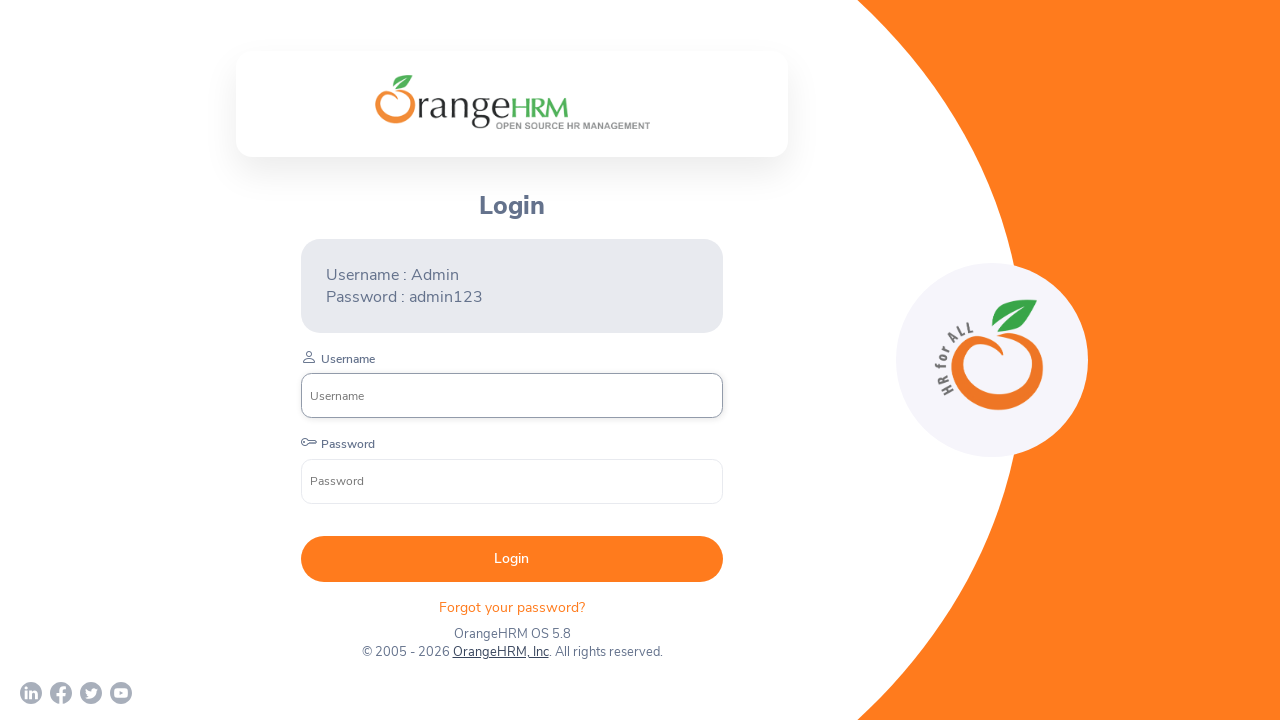